Tests clicking on a link using link text locator on the Omayo blog page

Starting URL: http://omayo.blogspot.com/

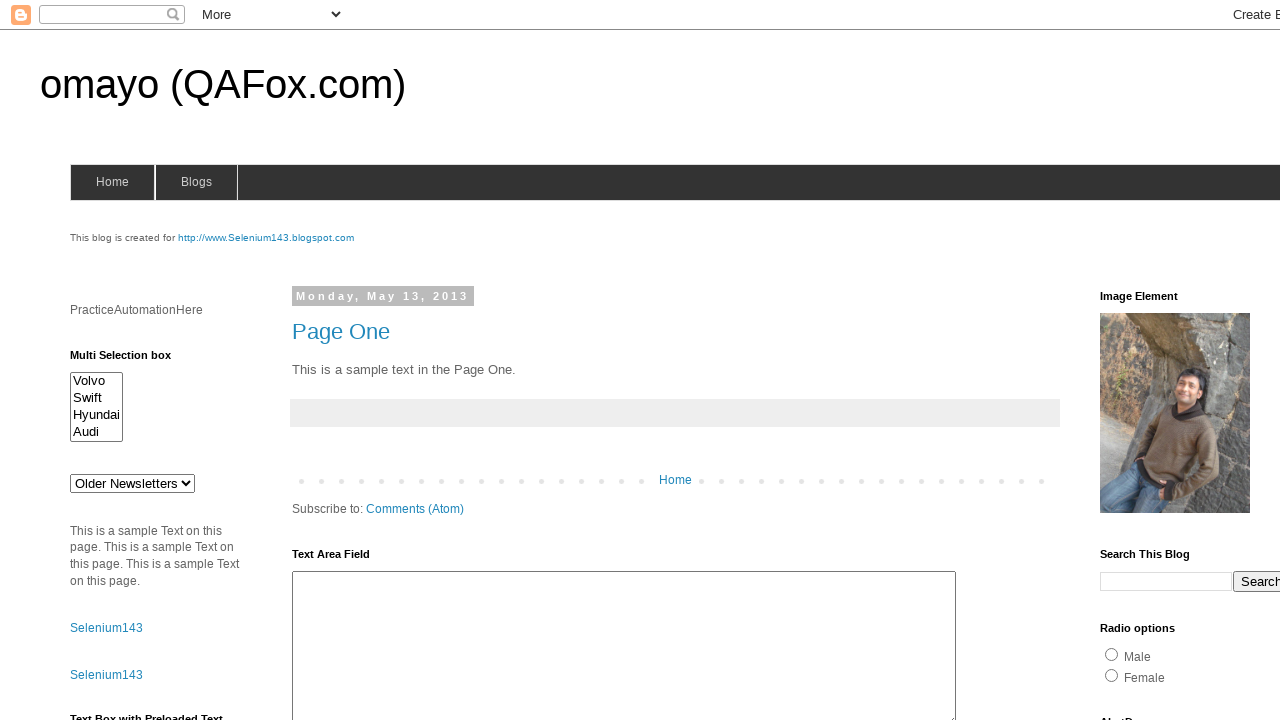

Navigated to Omayo blog page
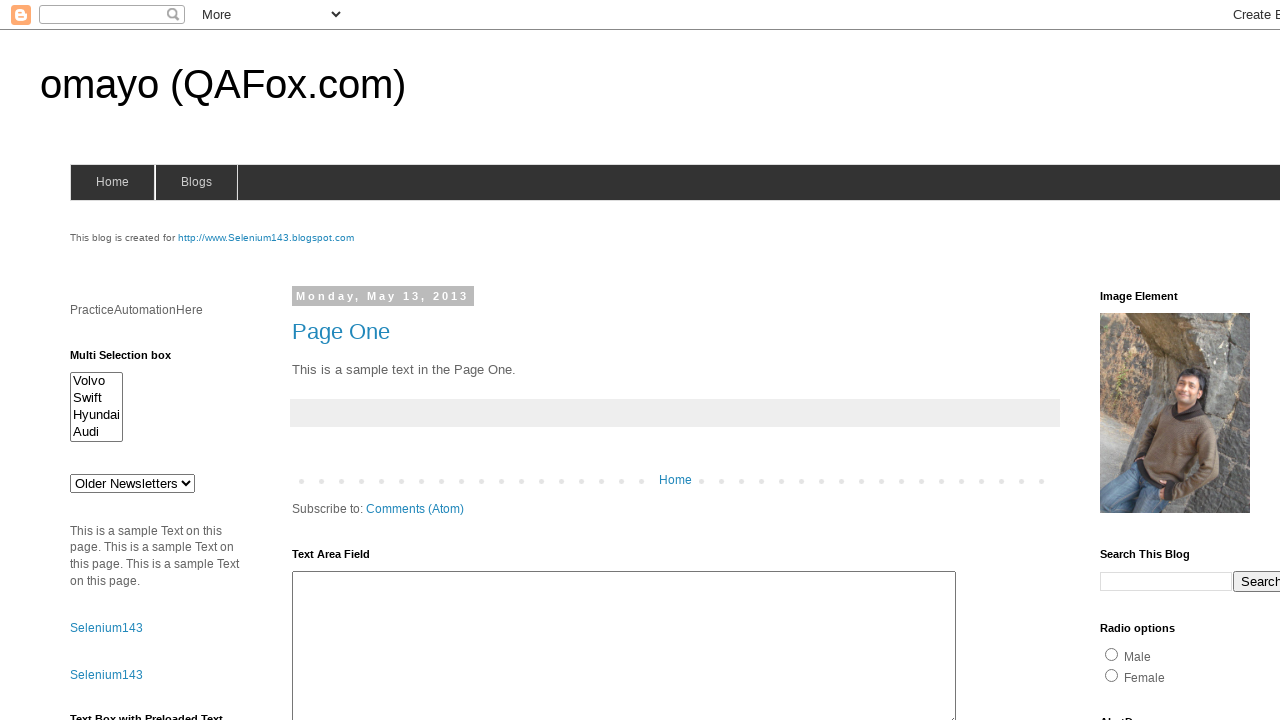

Clicked on 'compendiumdev' link using link text locator at (1160, 360) on text=compendiumdev
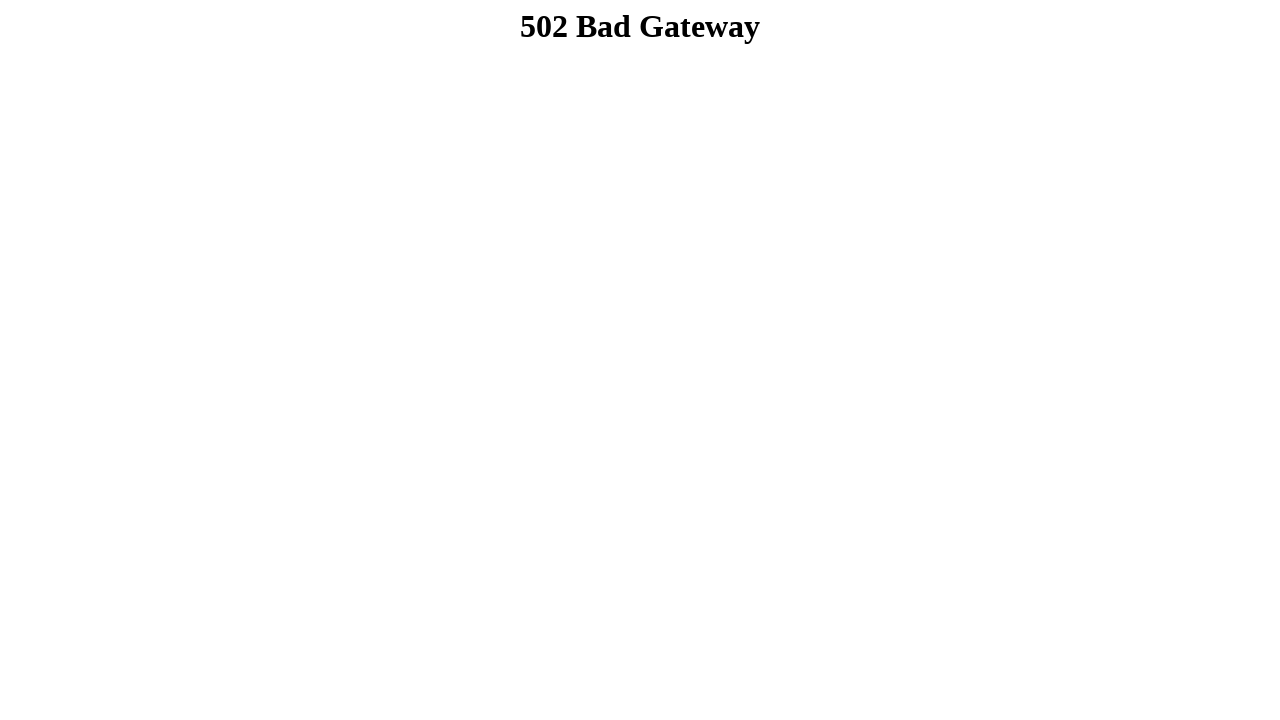

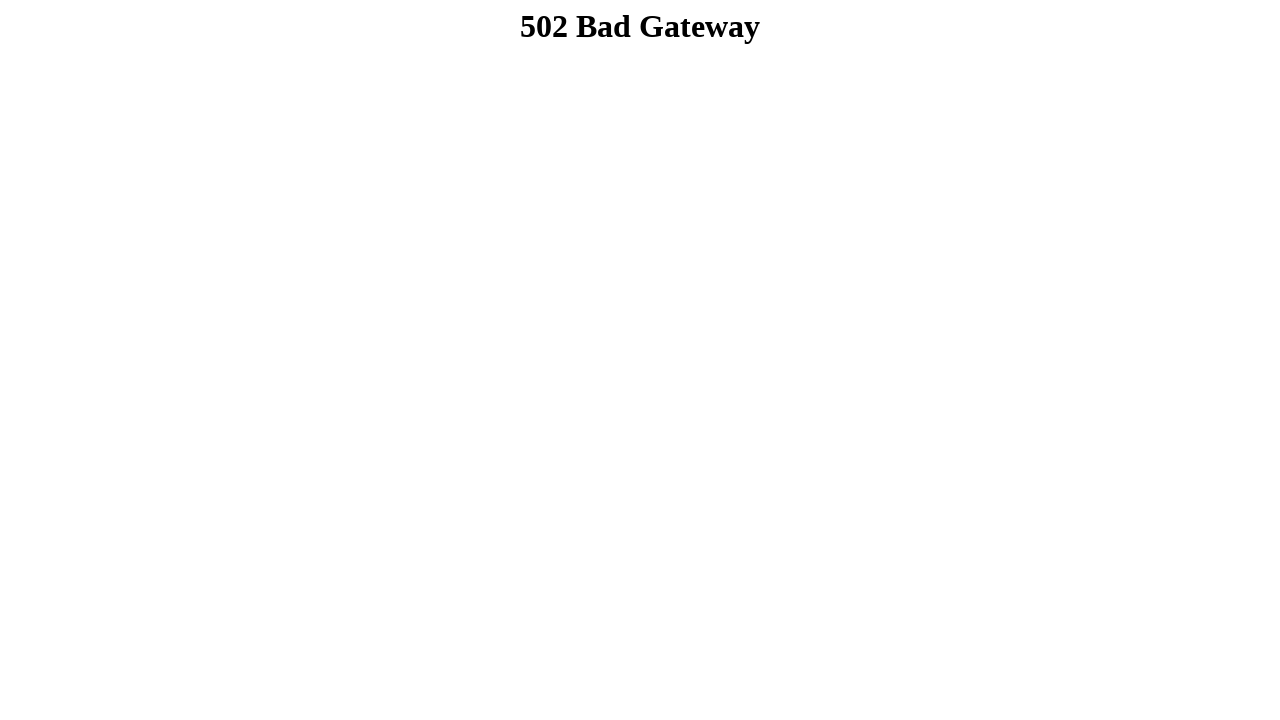